Navigates to Talos Intelligence reputation center to look up information about a specific IP address

Starting URL: https://talosintelligence.com/reputation_center/lookup?search=203.78.142.56

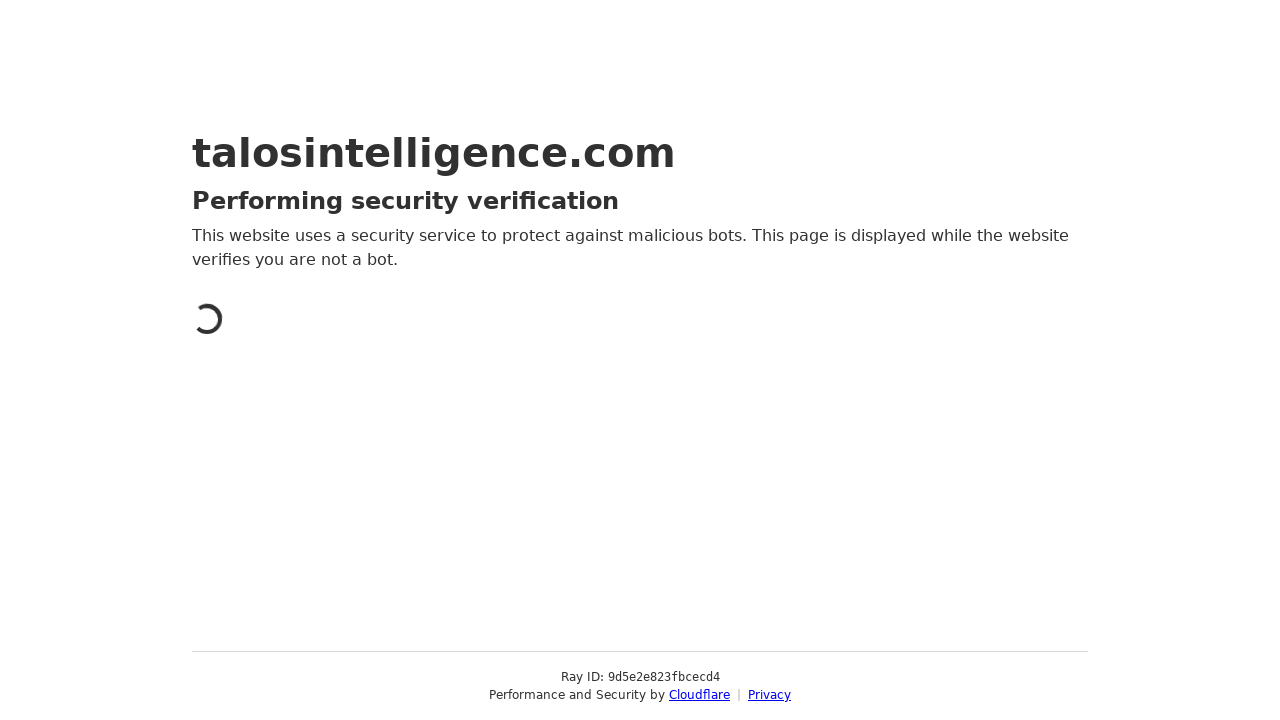

Waited for network idle state - page fully loaded
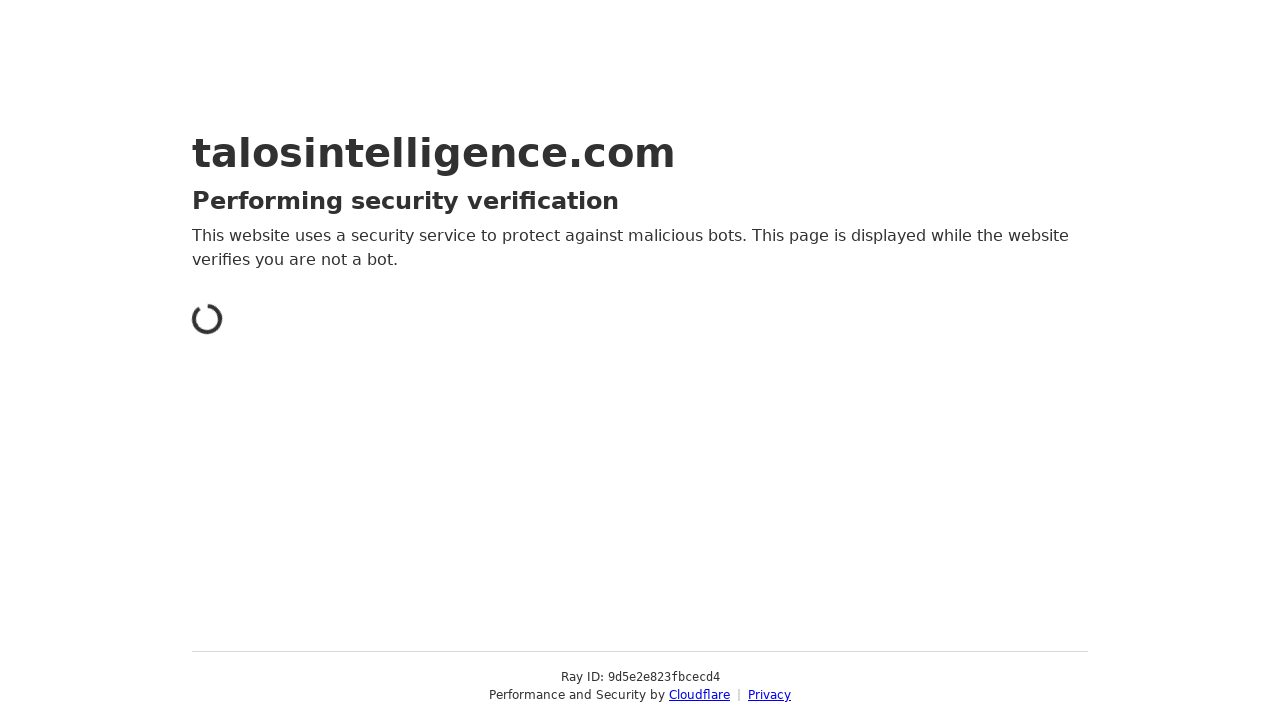

Verified body element is visible with reputation information
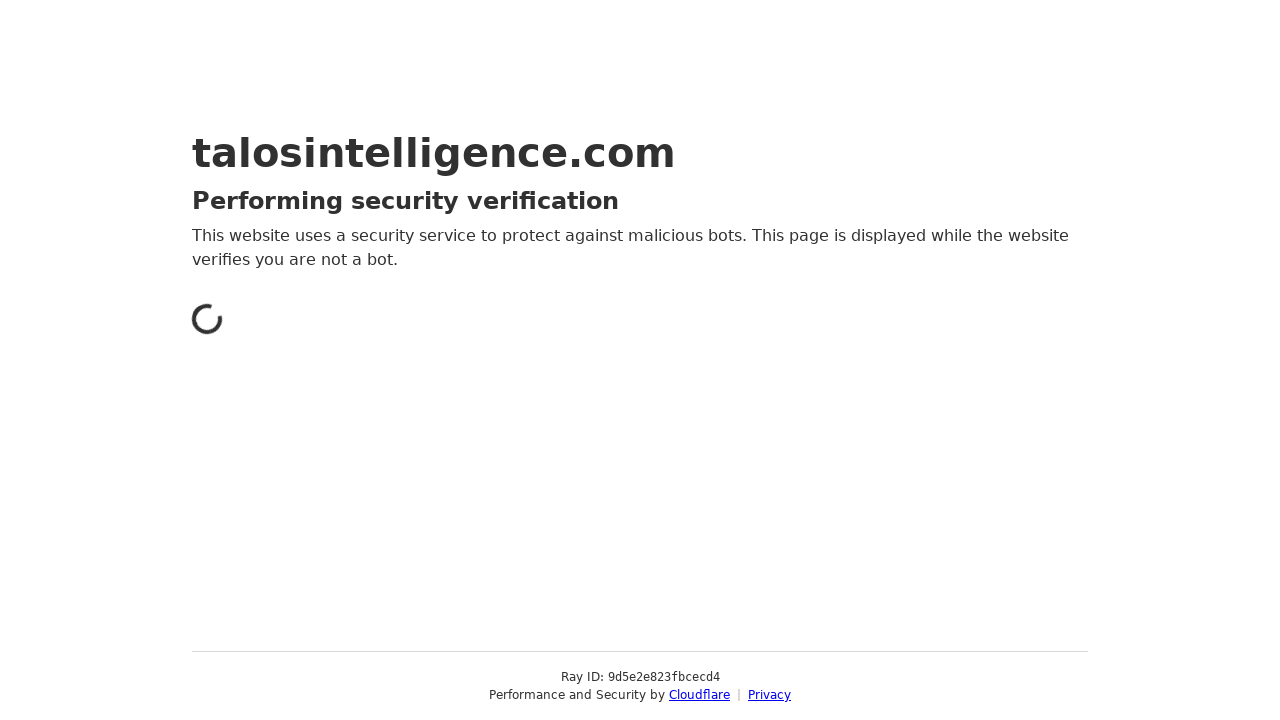

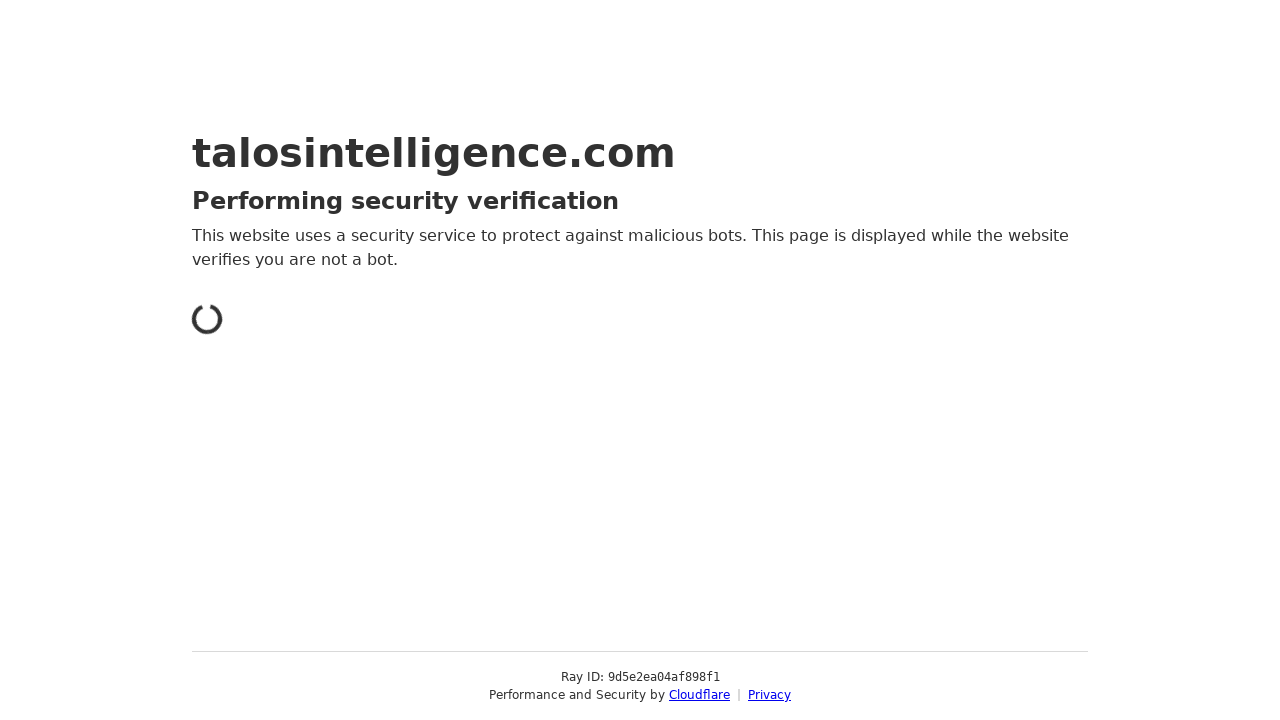